Tests drag and drop functionality on the jQuery UI demo page by dragging a source element and dropping it onto a target element within an iframe.

Starting URL: https://jqueryui.com/droppable/

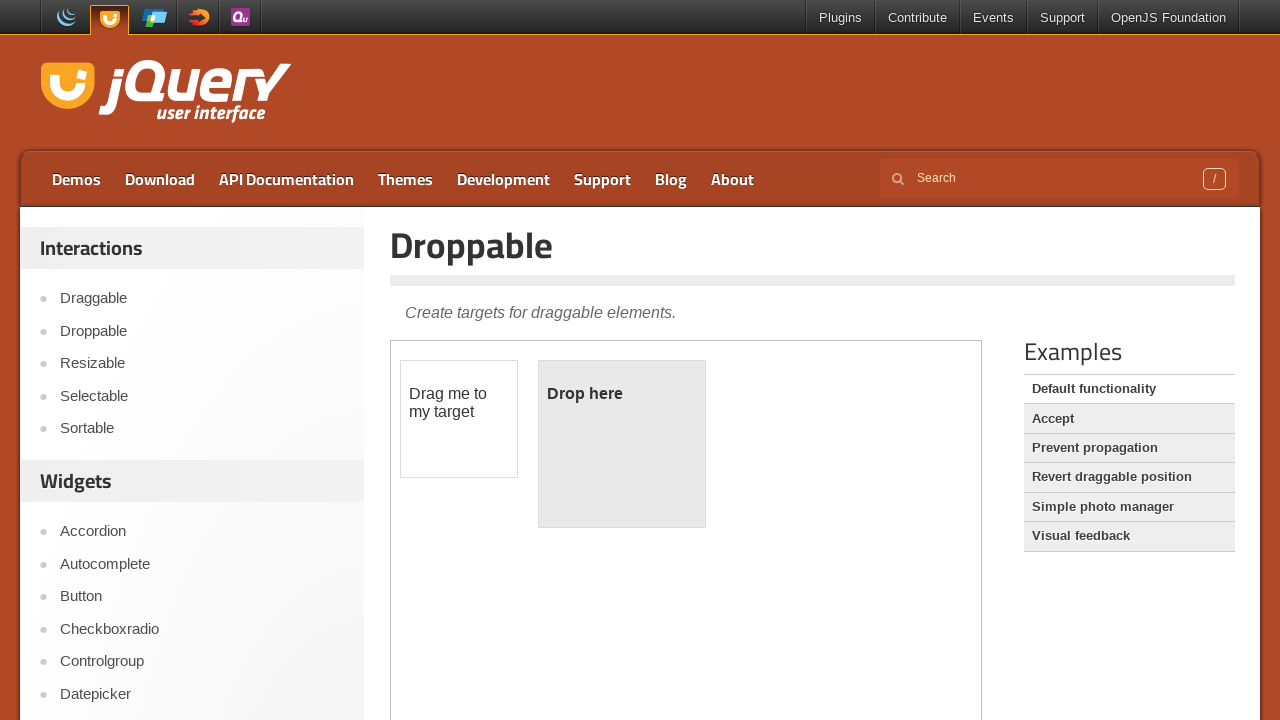

Located iframe containing drag and drop demo
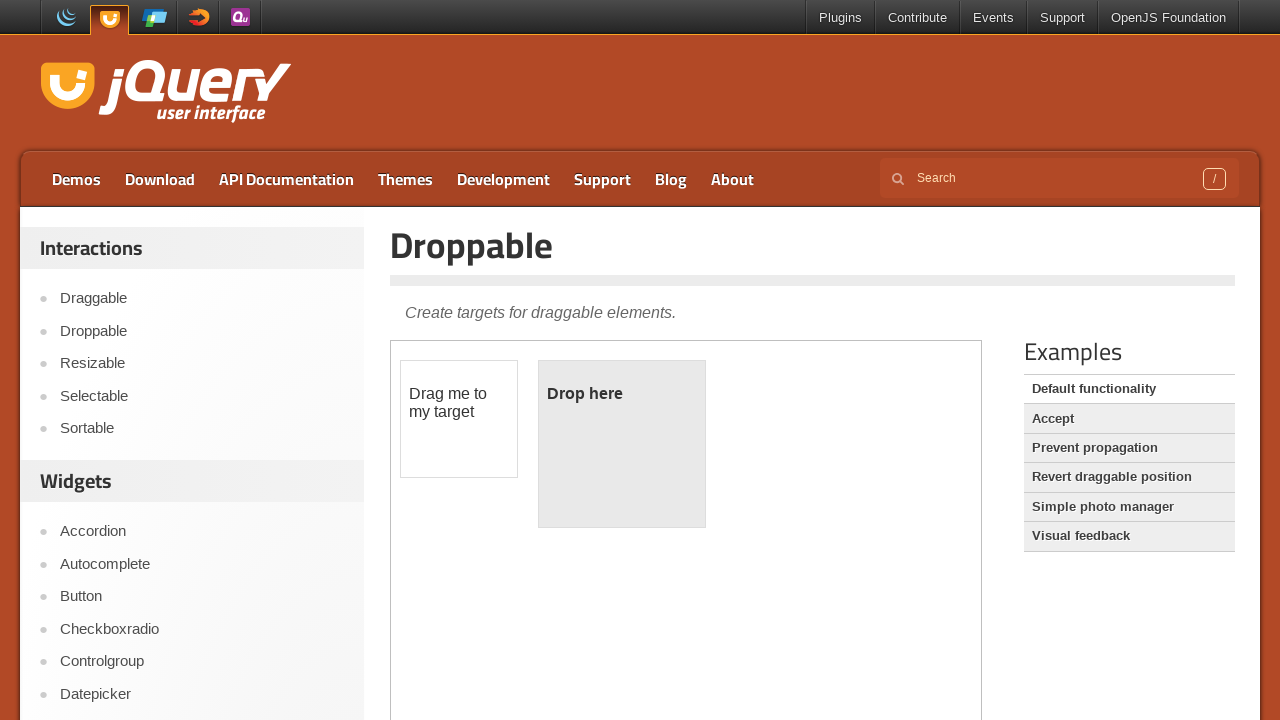

Located draggable source element
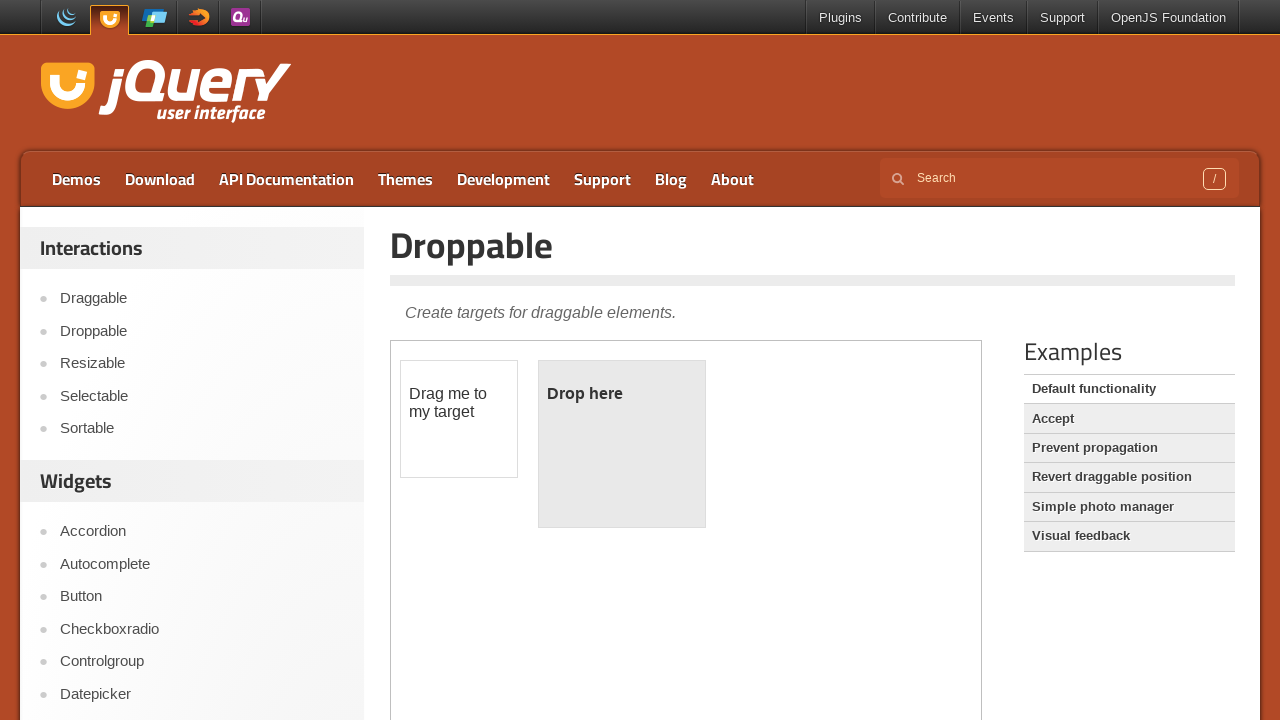

Located droppable target element
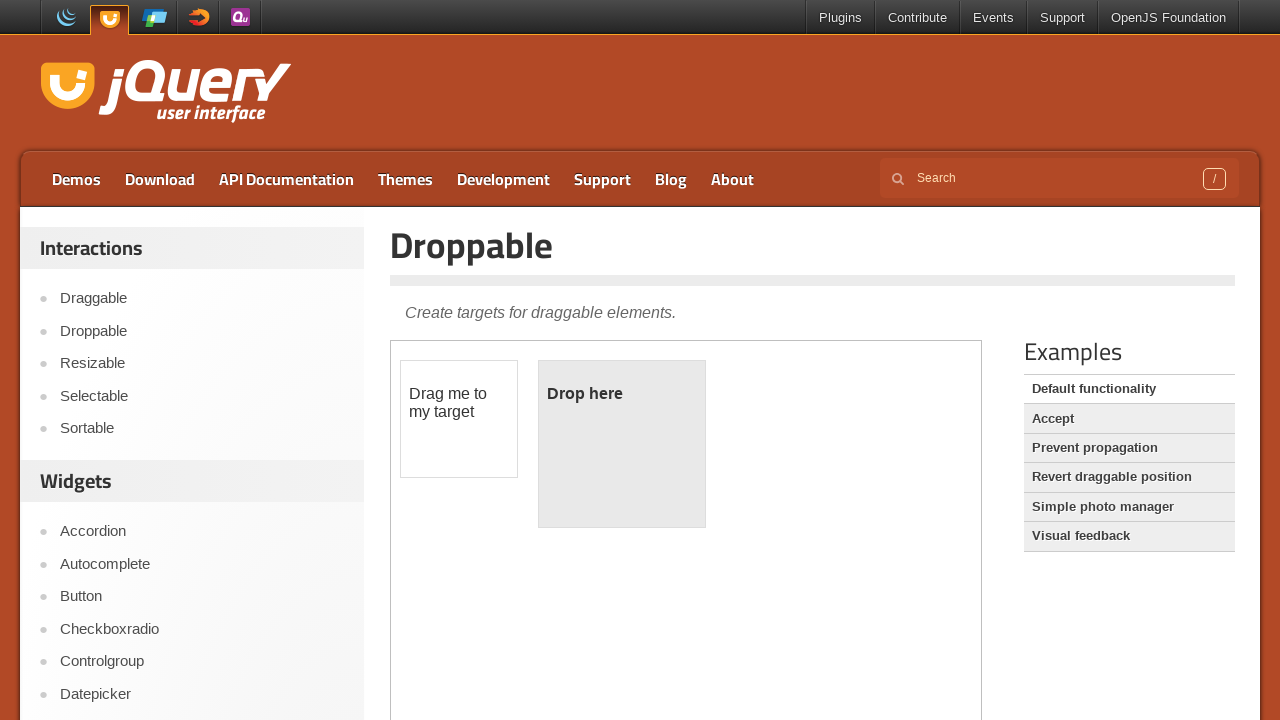

Dragged source element and dropped it onto target element at (622, 444)
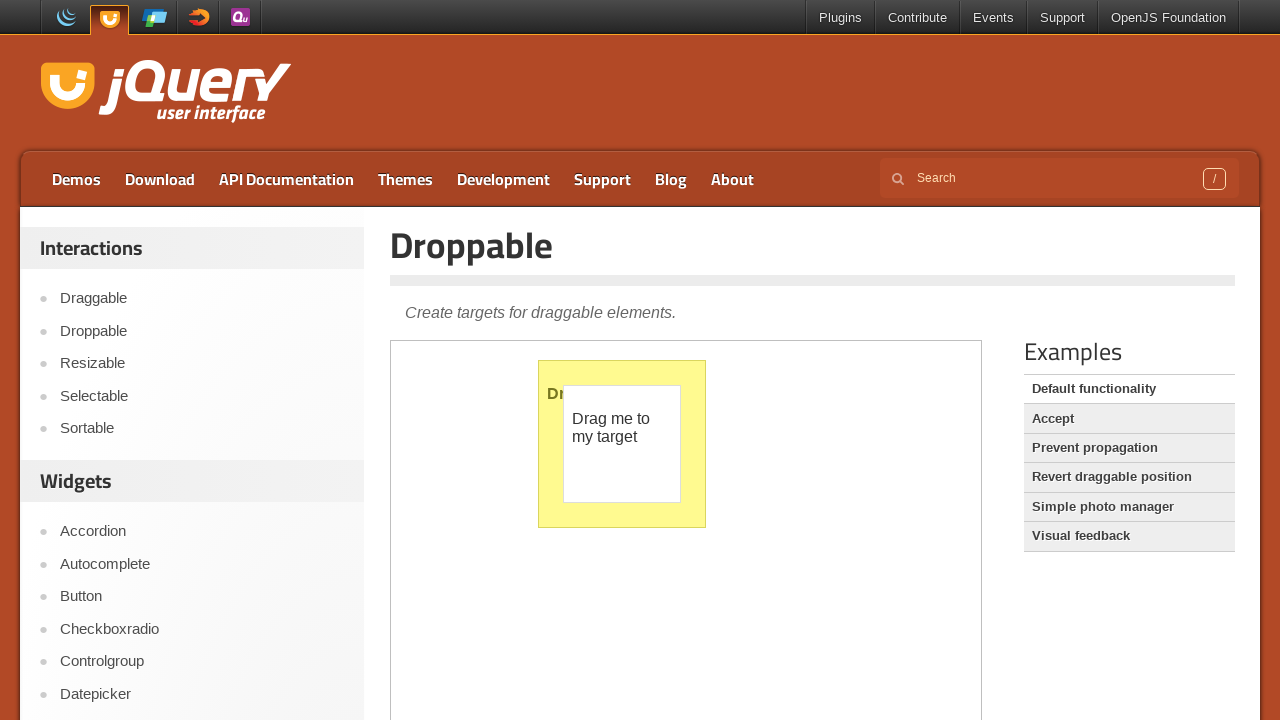

Waited 1000ms to observe the drag and drop result
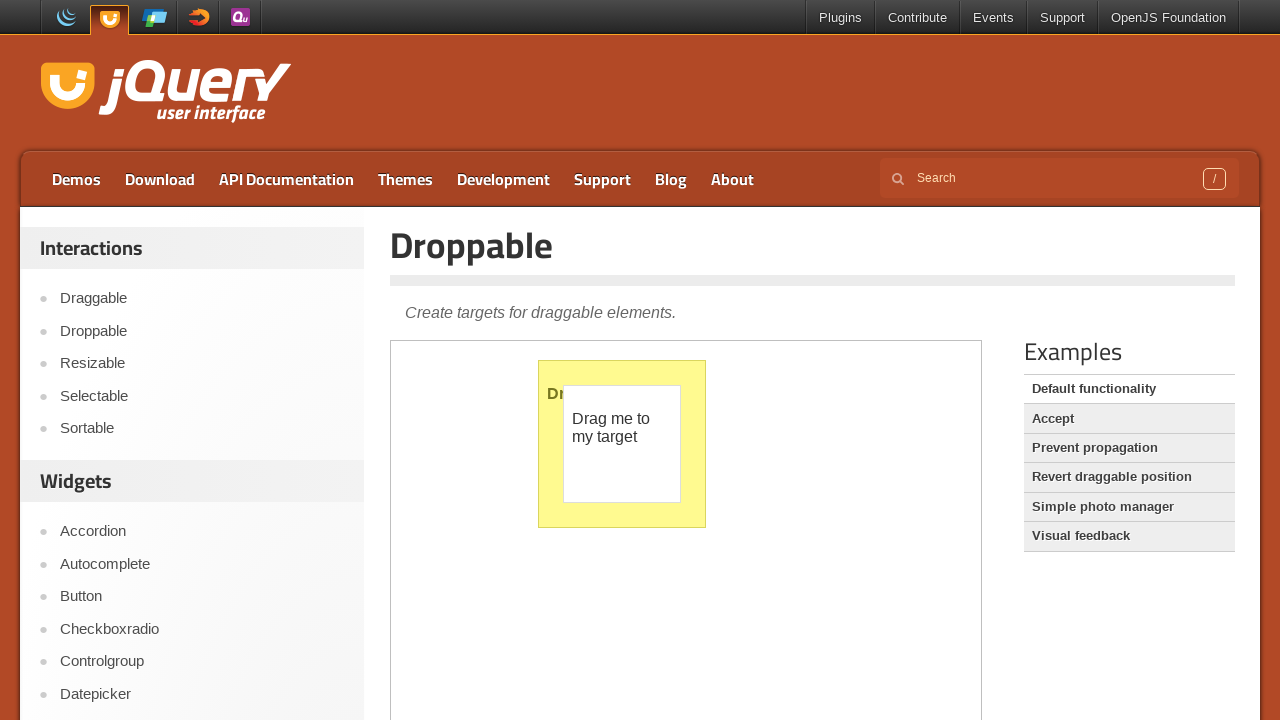

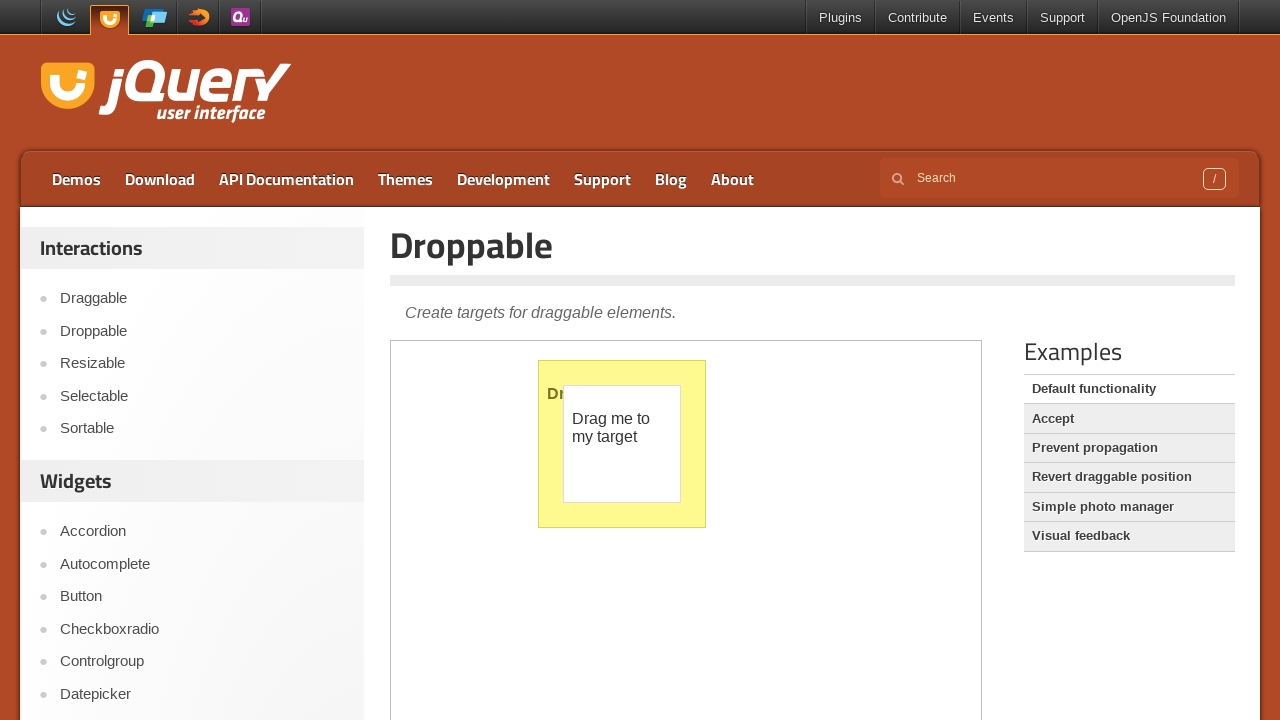